Tests infinite scroll functionality by navigating to the infinite scroll demo page, scrolling to the bottom of the page, and verifying dynamically loaded content appears.

Starting URL: https://the-internet.herokuapp.com/

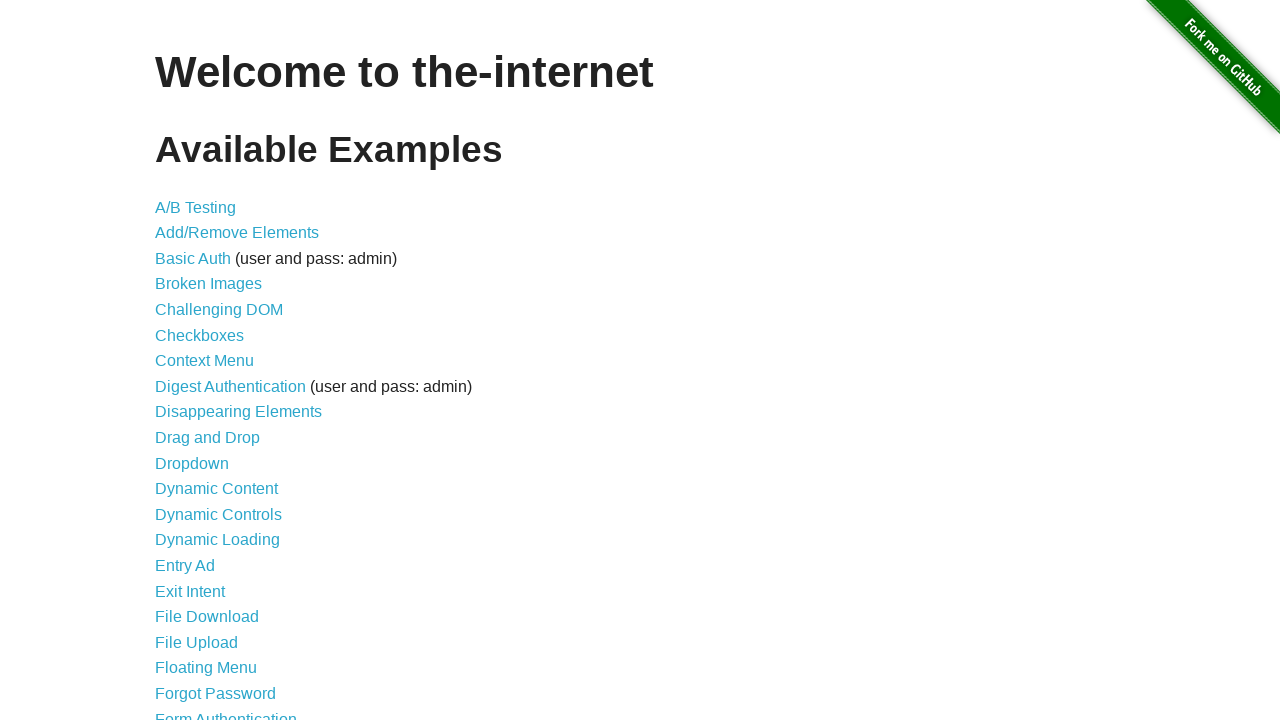

Clicked on the Infinite Scroll link at (201, 360) on text=Infinite Scroll
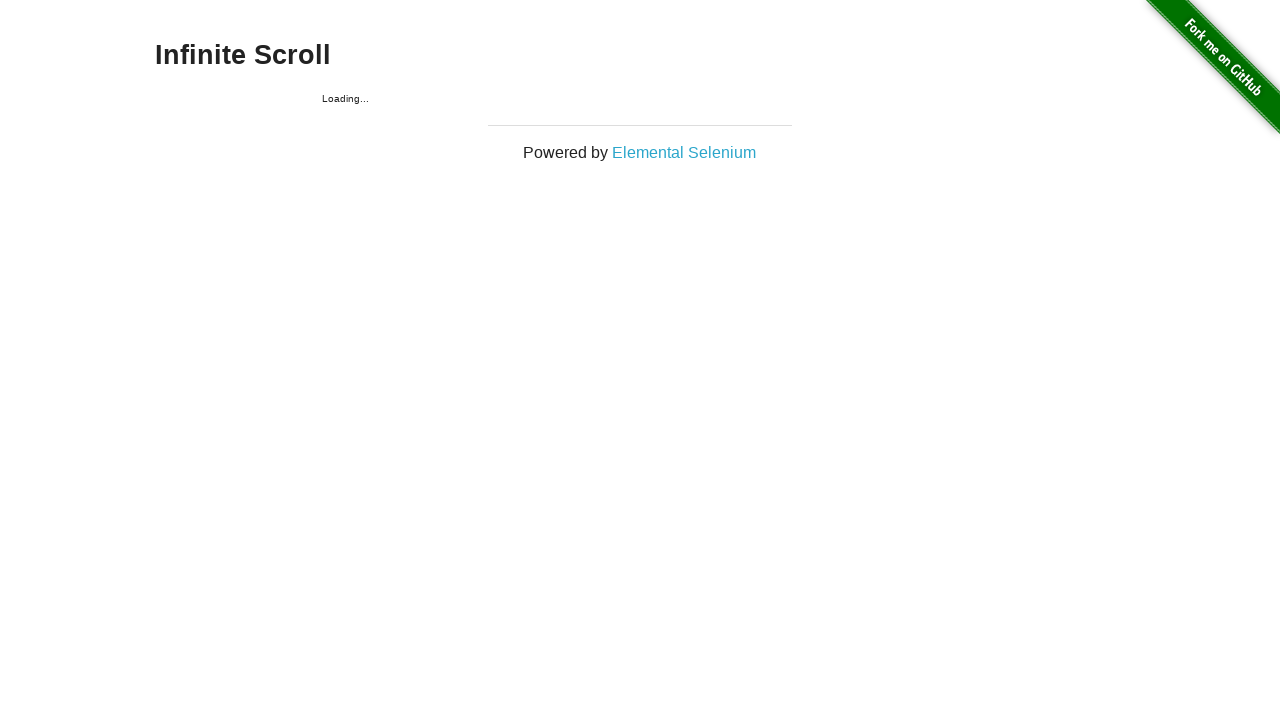

Waited for infinite scroll content to load
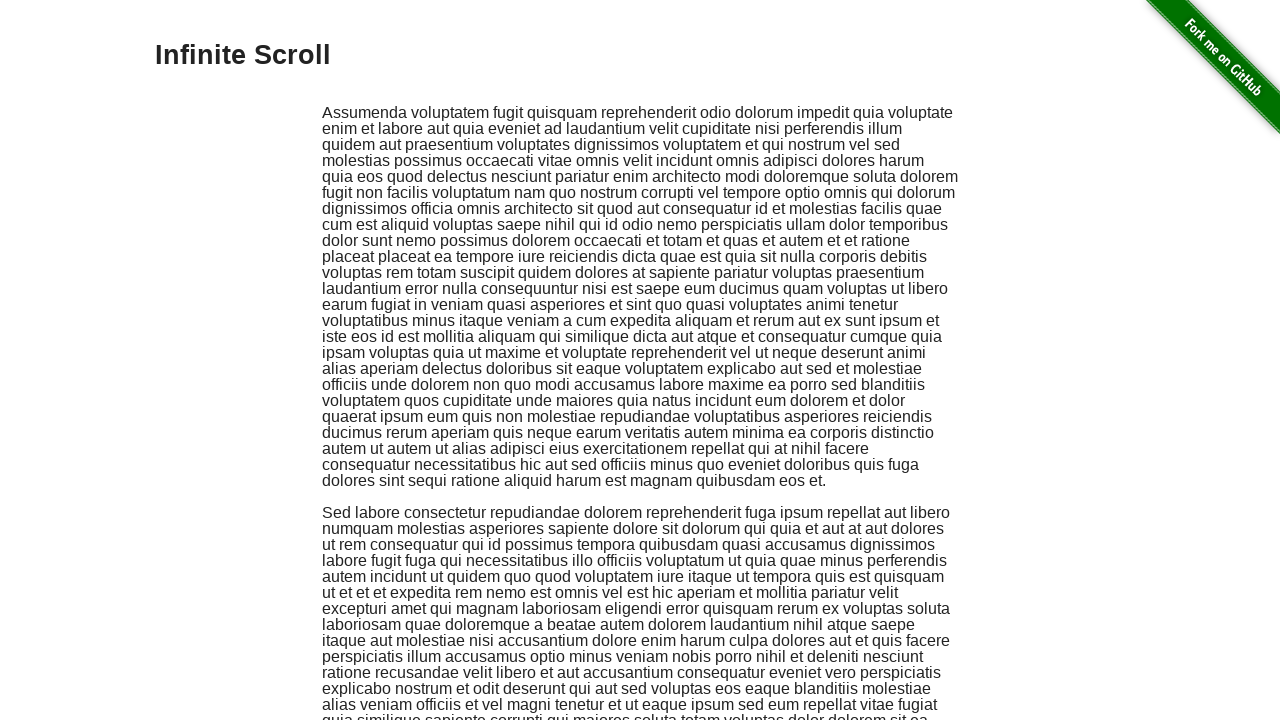

Scrolled to the bottom of the page
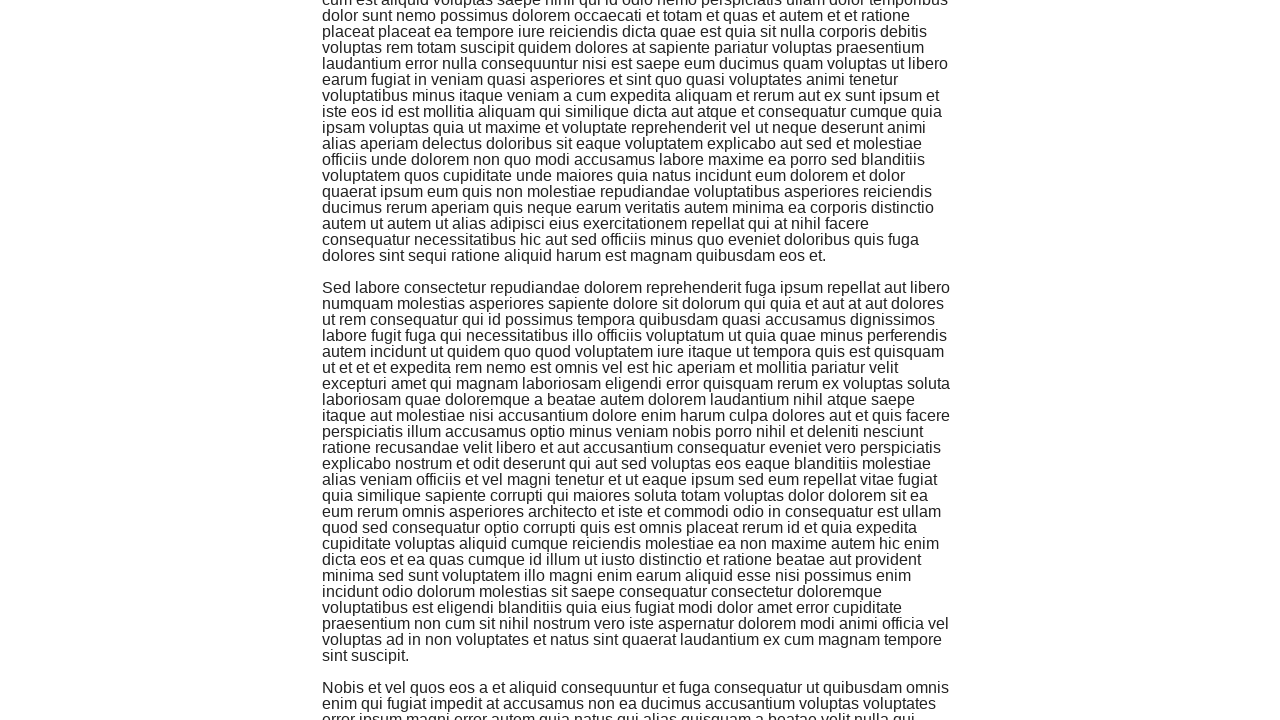

Waited for additional content to load after scrolling
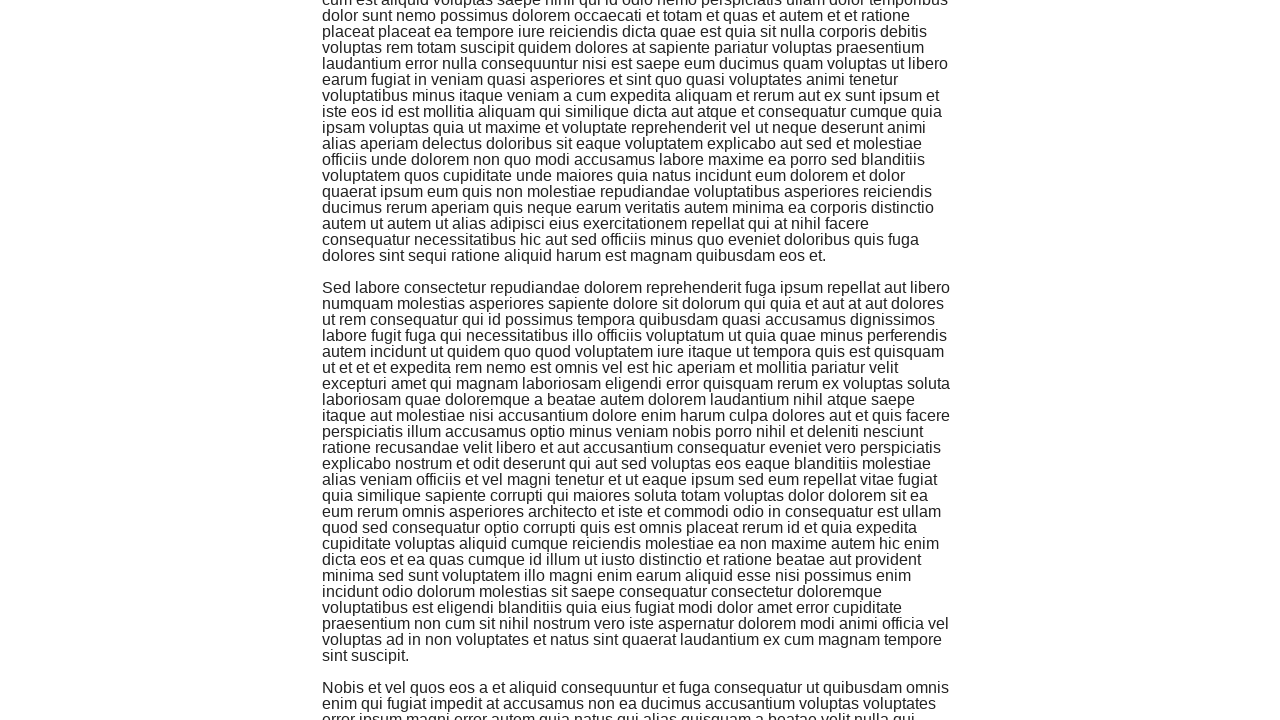

Verified that dynamically loaded infinite scroll content is present
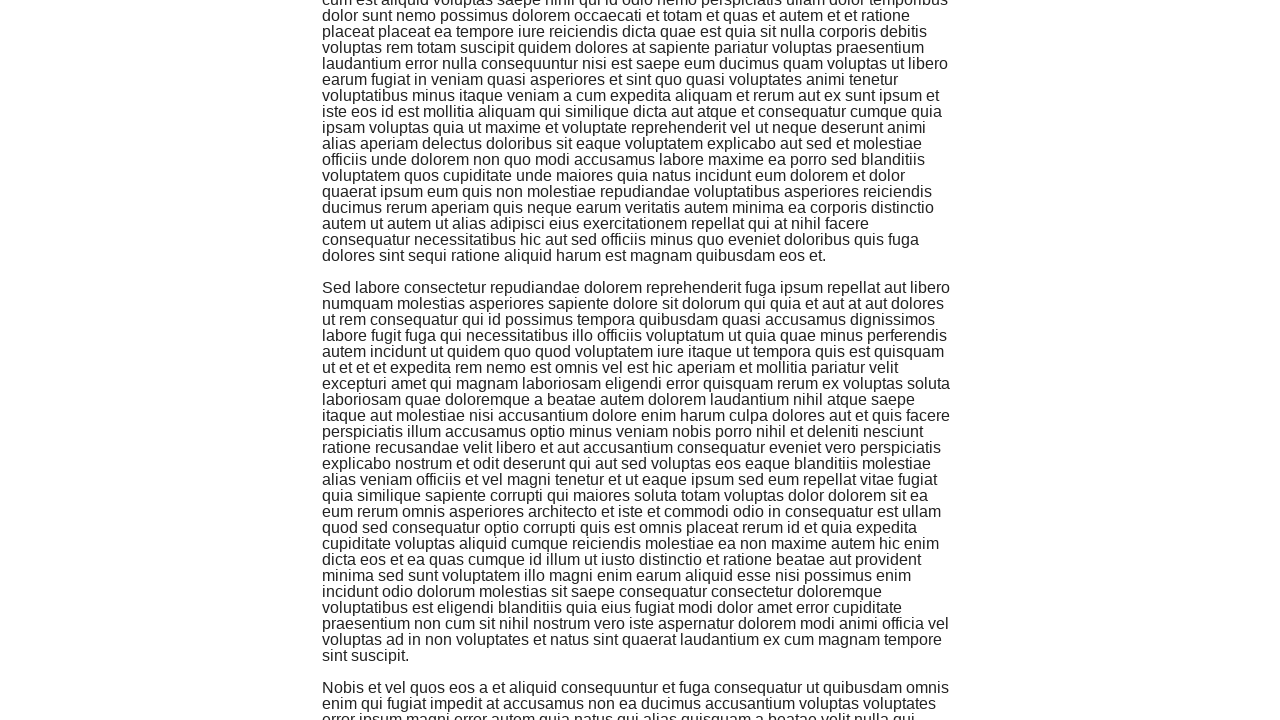

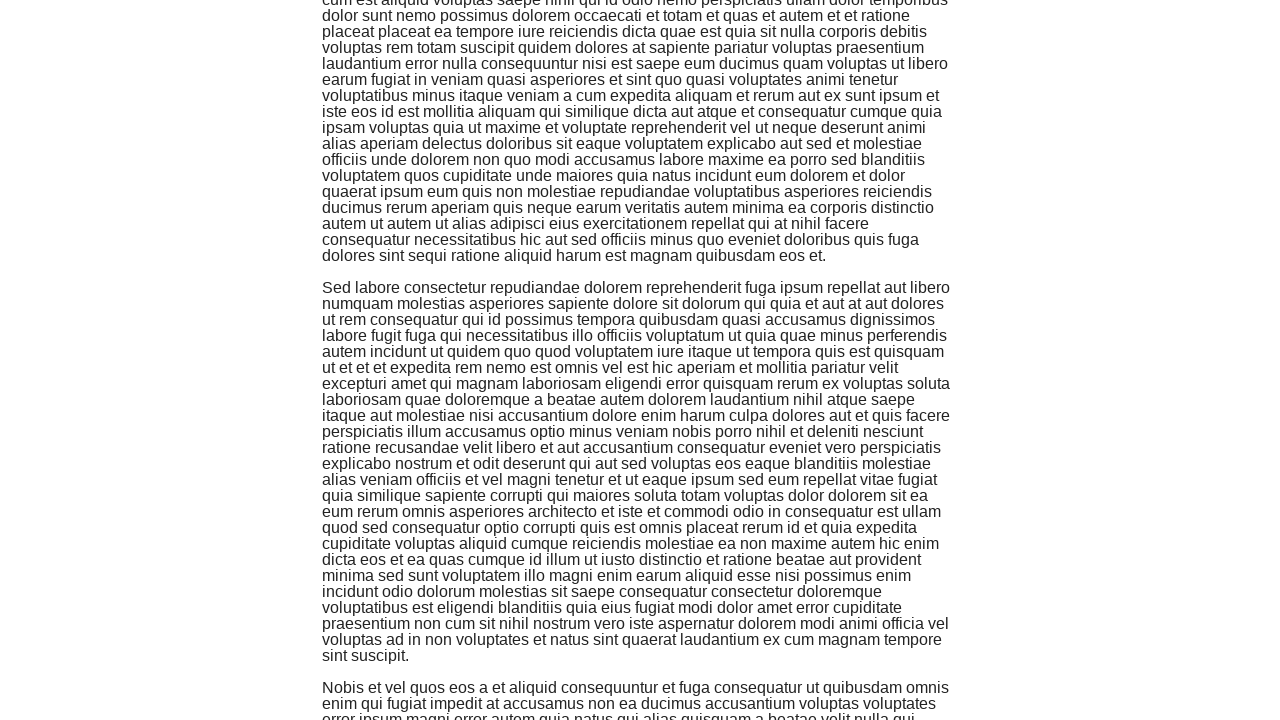